Tests dropdown selection by iterating through option elements, clicking on "Option 1", and verifying the selection was made correctly.

Starting URL: https://the-internet.herokuapp.com/dropdown

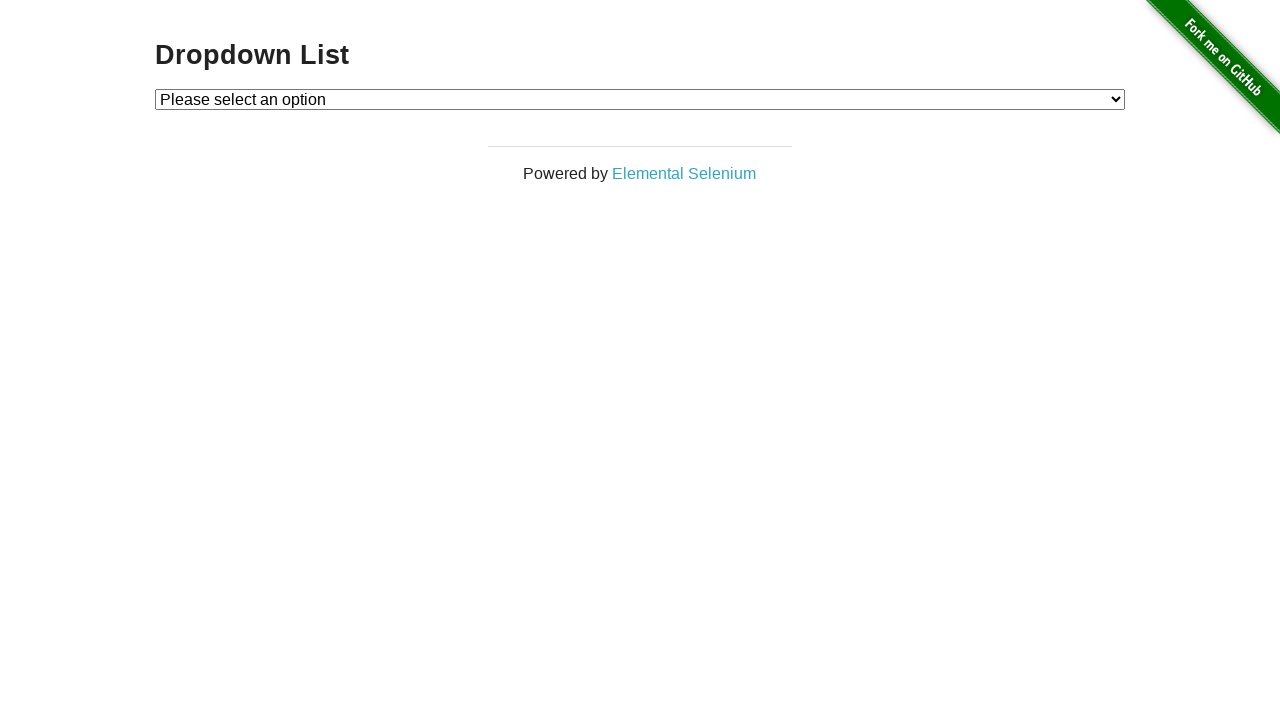

Located dropdown element with id 'dropdown'
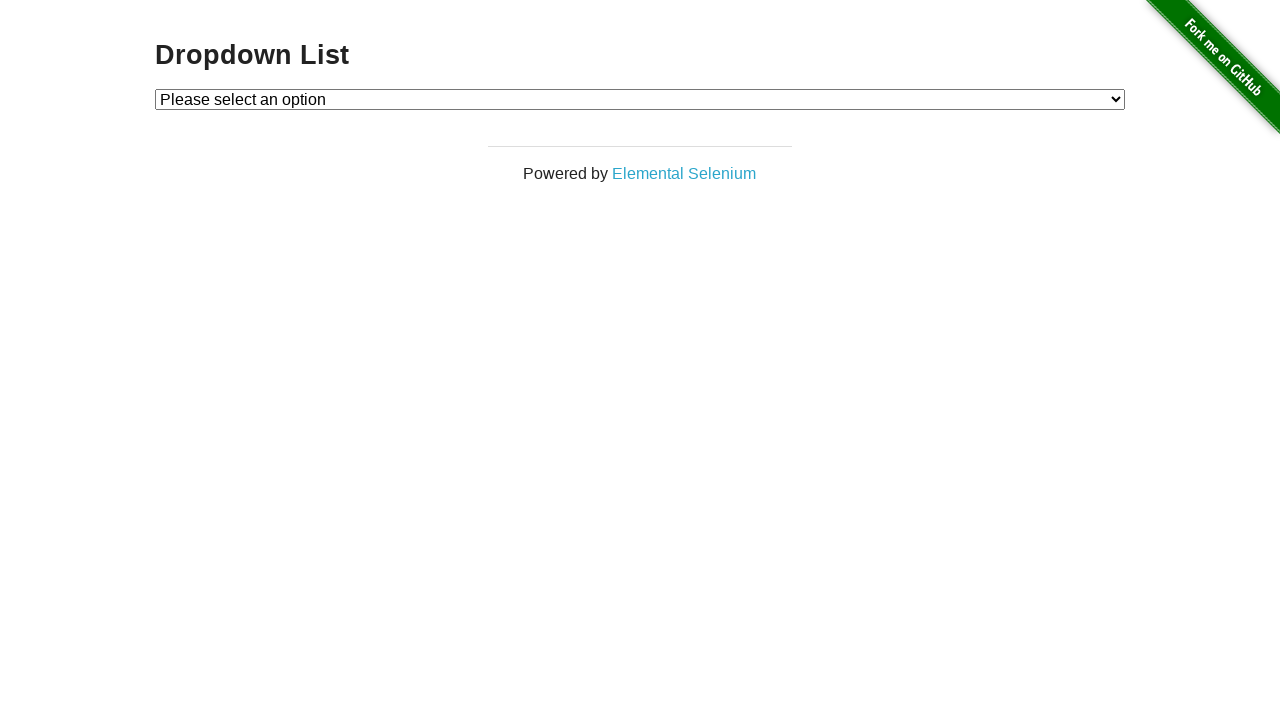

Selected 'Option 1' from dropdown on #dropdown
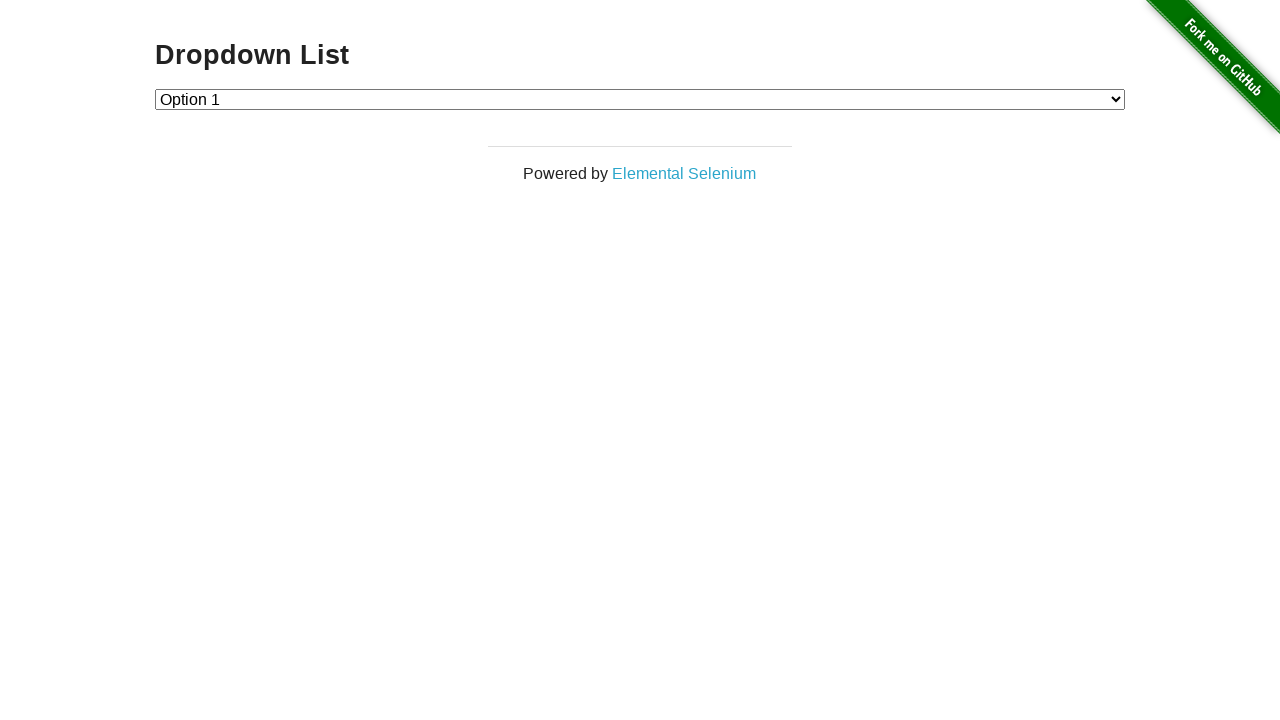

Retrieved selected value from dropdown
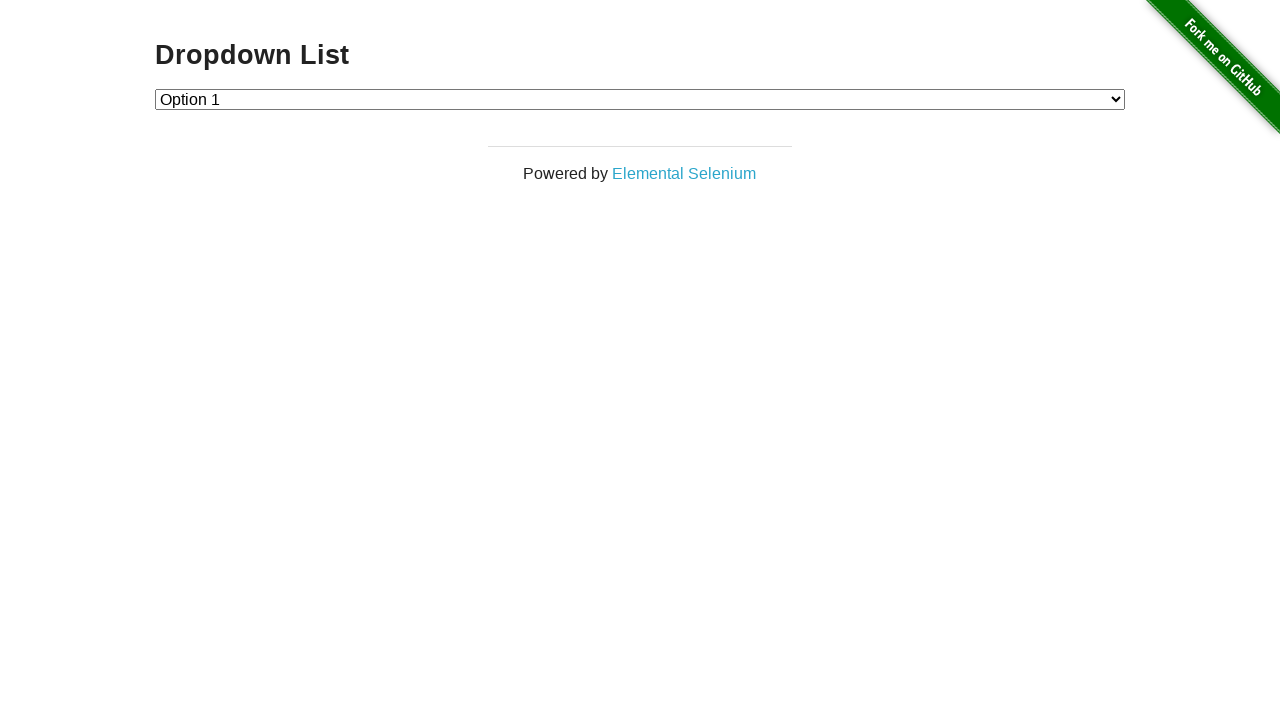

Verified that selected value '1' matches Option 1
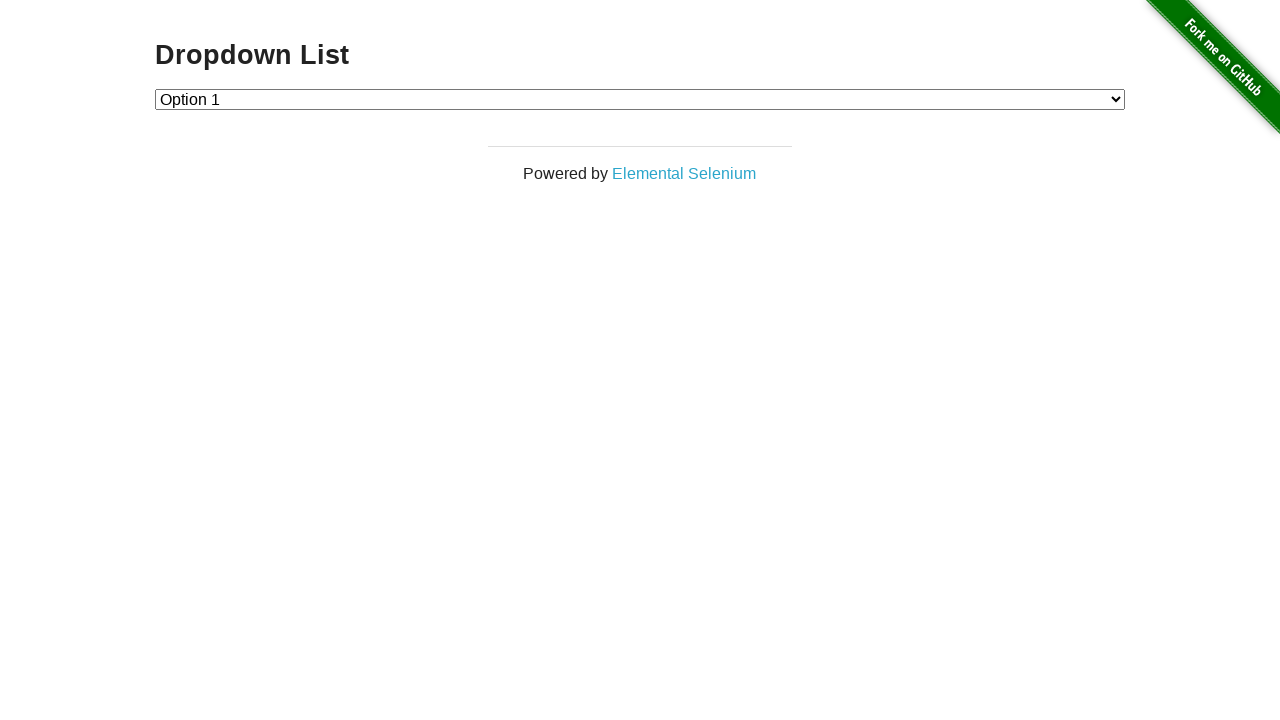

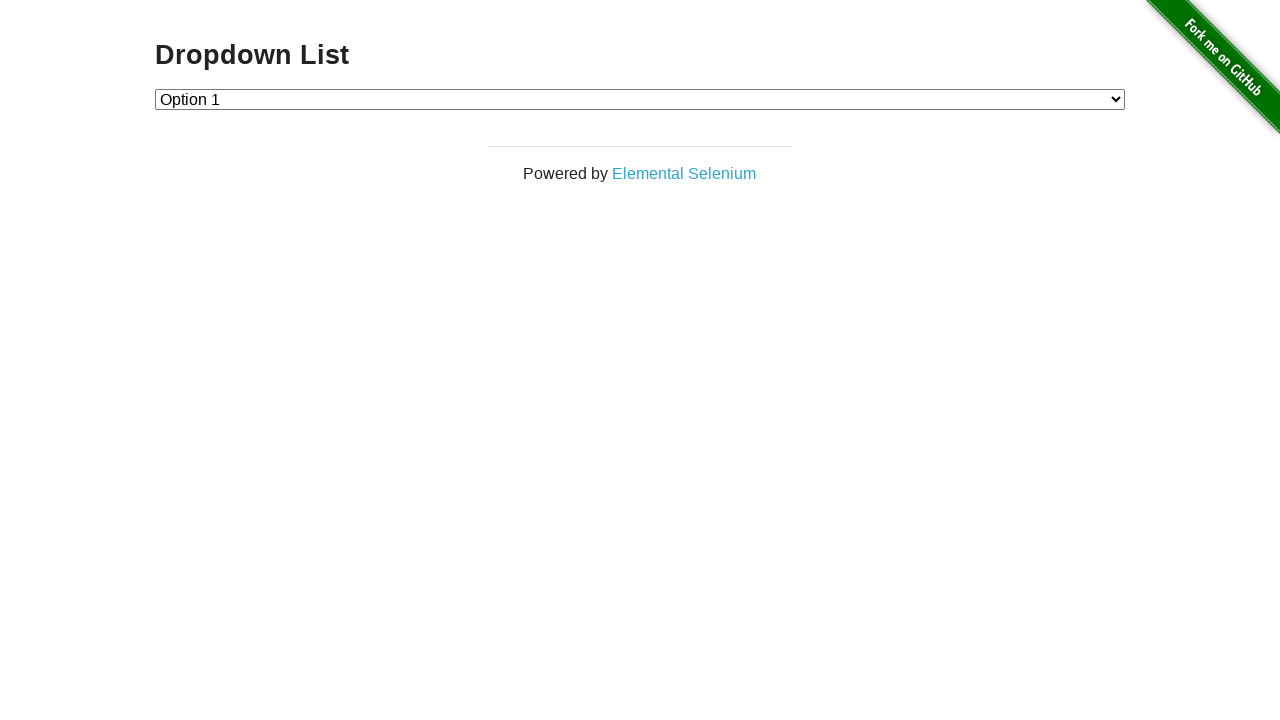